Tests a practice form by filling in personal details including name, email, gender, mobile number, and date of birth fields

Starting URL: https://demoqa.com/automation-practice-form

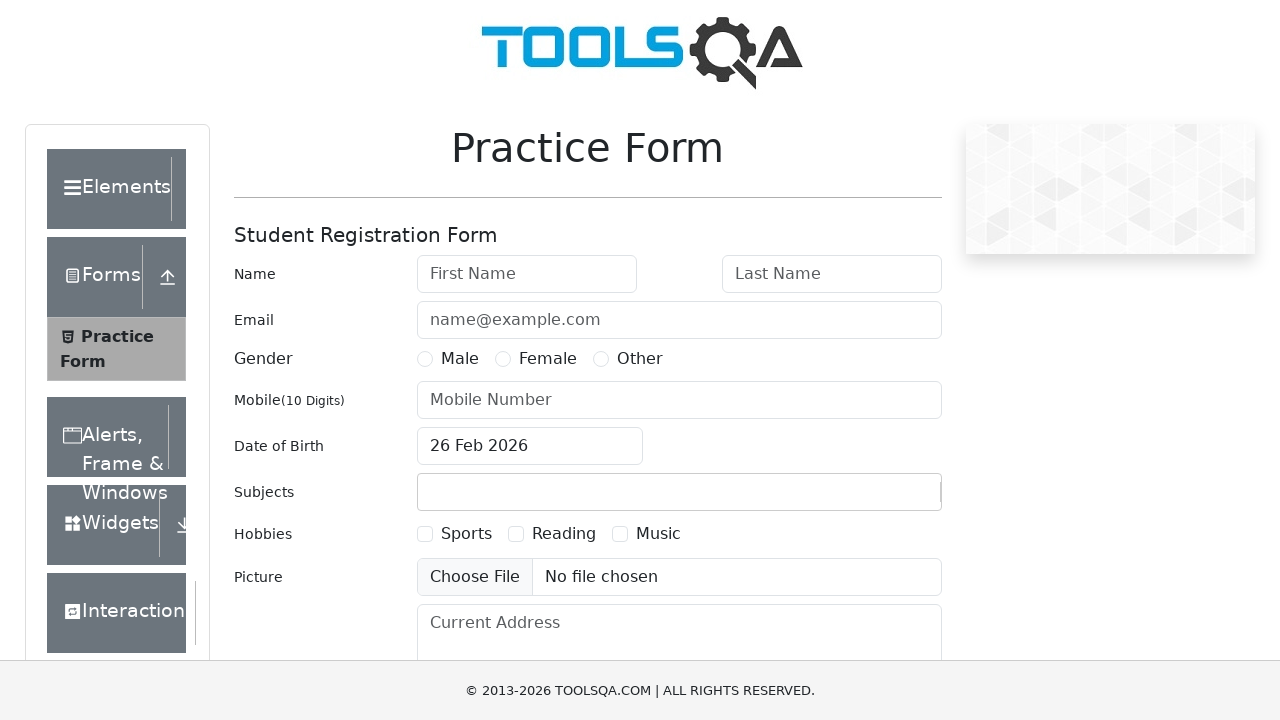

Filled first name field with 'siddhiInstitute' on #firstName
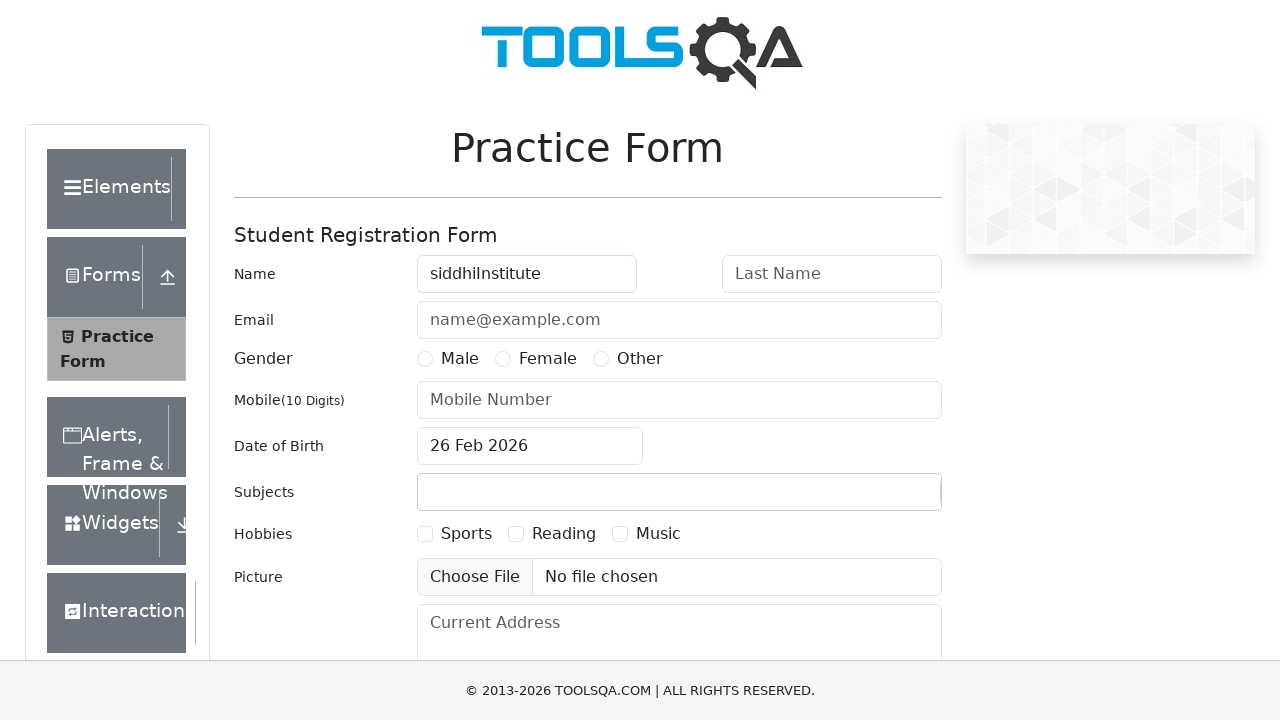

Filled last name field with 'bhongir' on #lastName
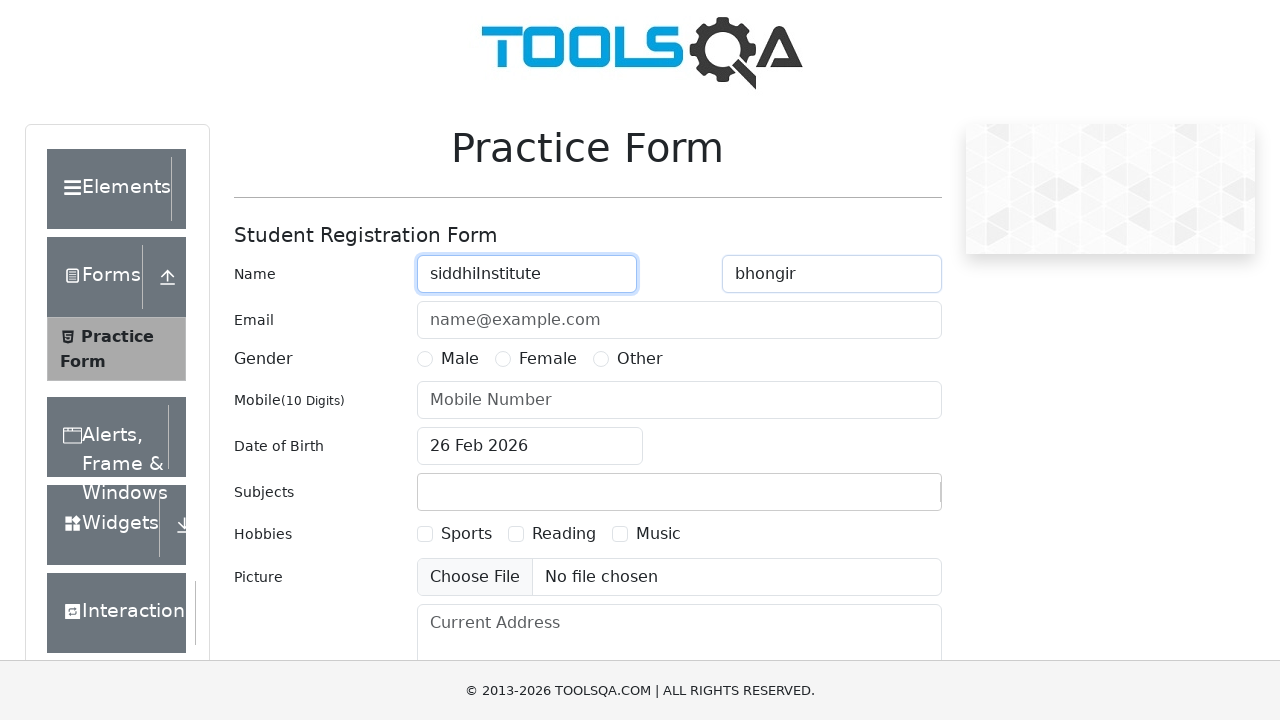

Filled email field with 'testuser@example.com' on input#userEmail
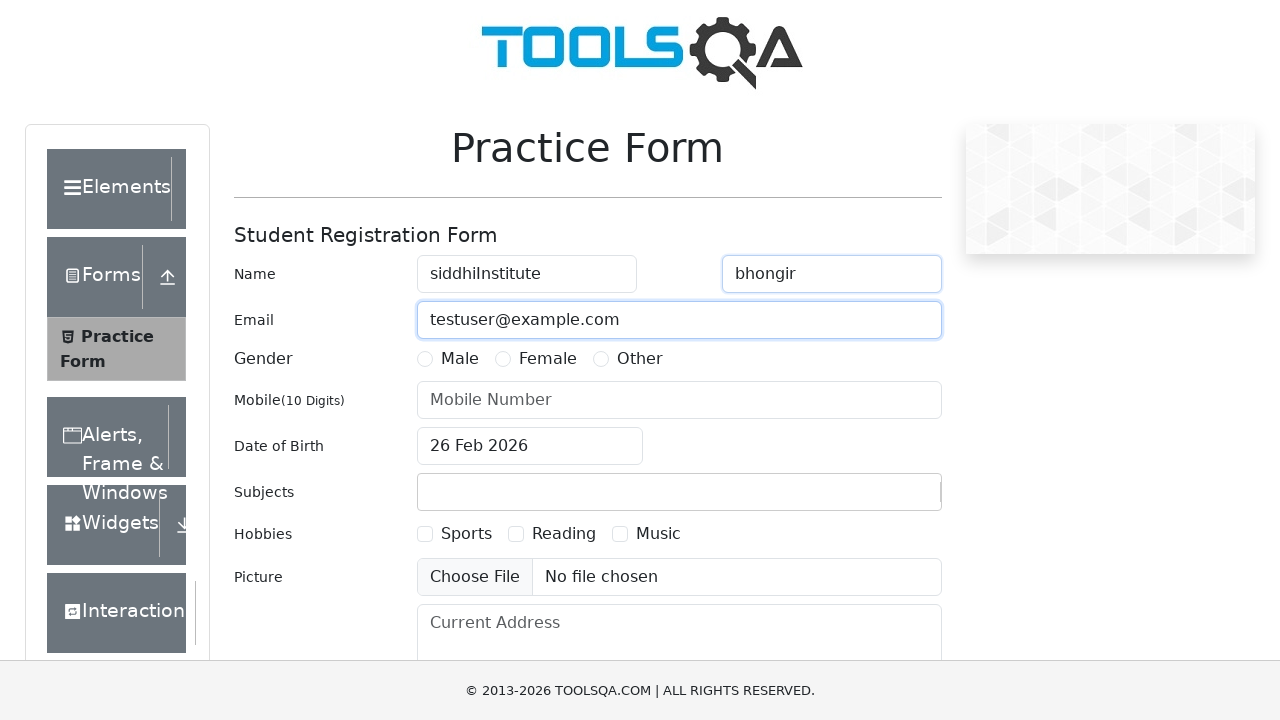

Selected gender radio button at (460, 359) on label[for='gender-radio-1']
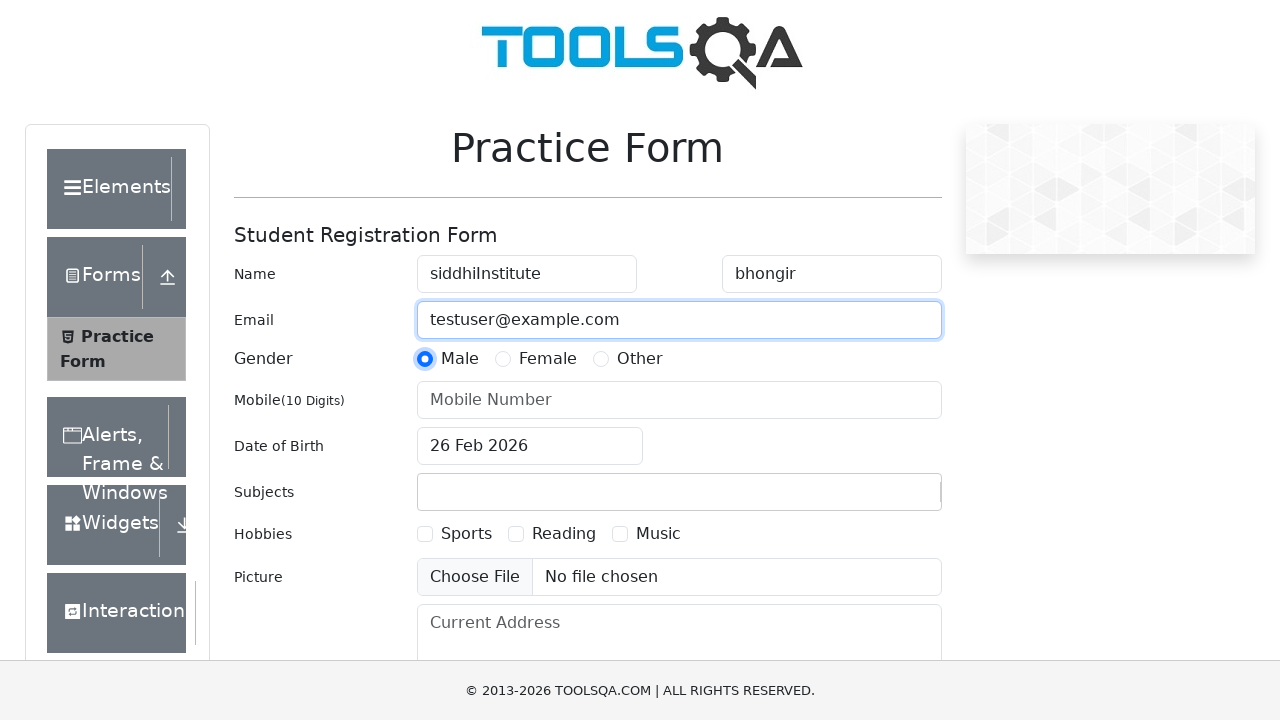

Filled mobile number field with '7286071567' on input[placeholder='Mobile Number']
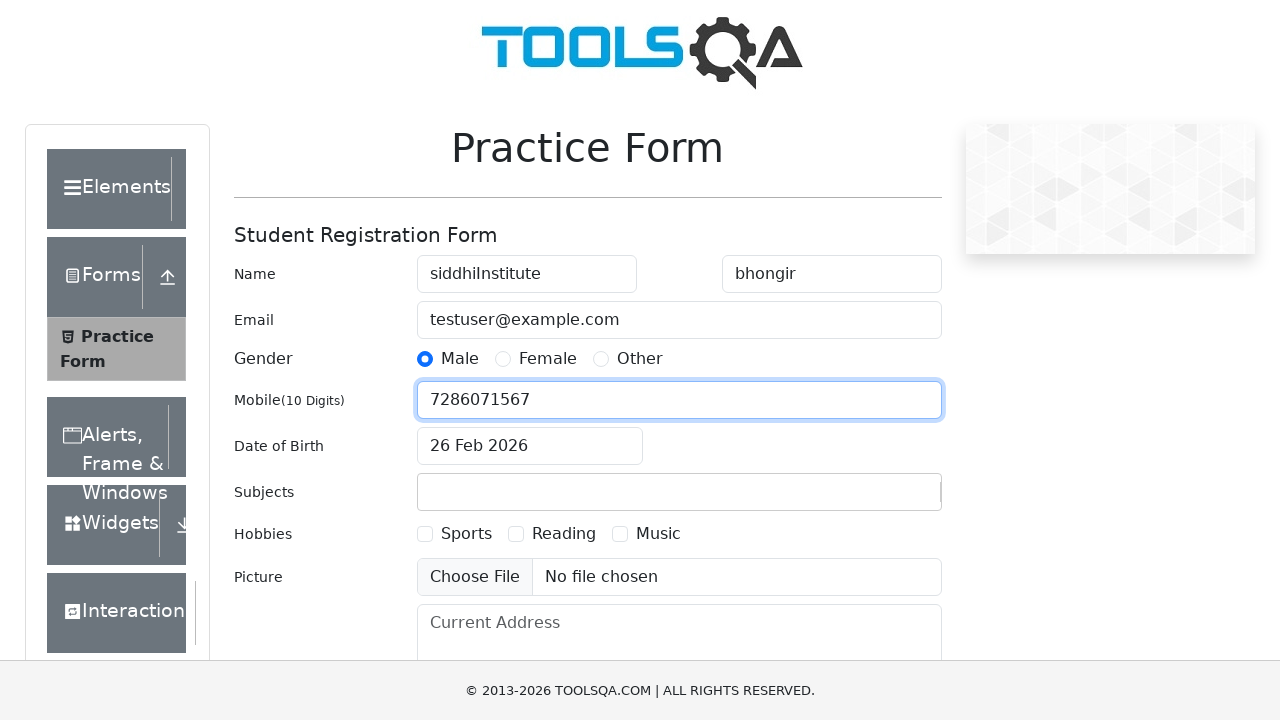

Filled date of birth field with '02/10/1996' on #dateOfBirthInput
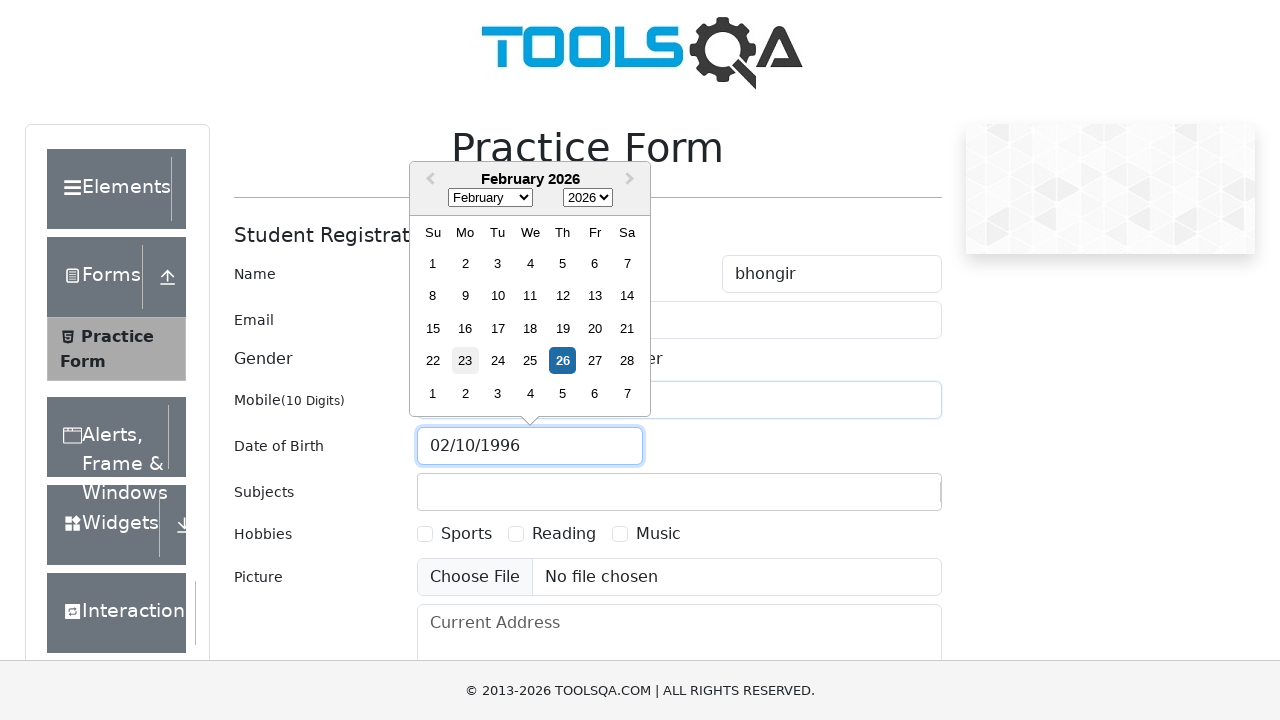

Clicked on subjects input field at (430, 492) on #subjectsInput
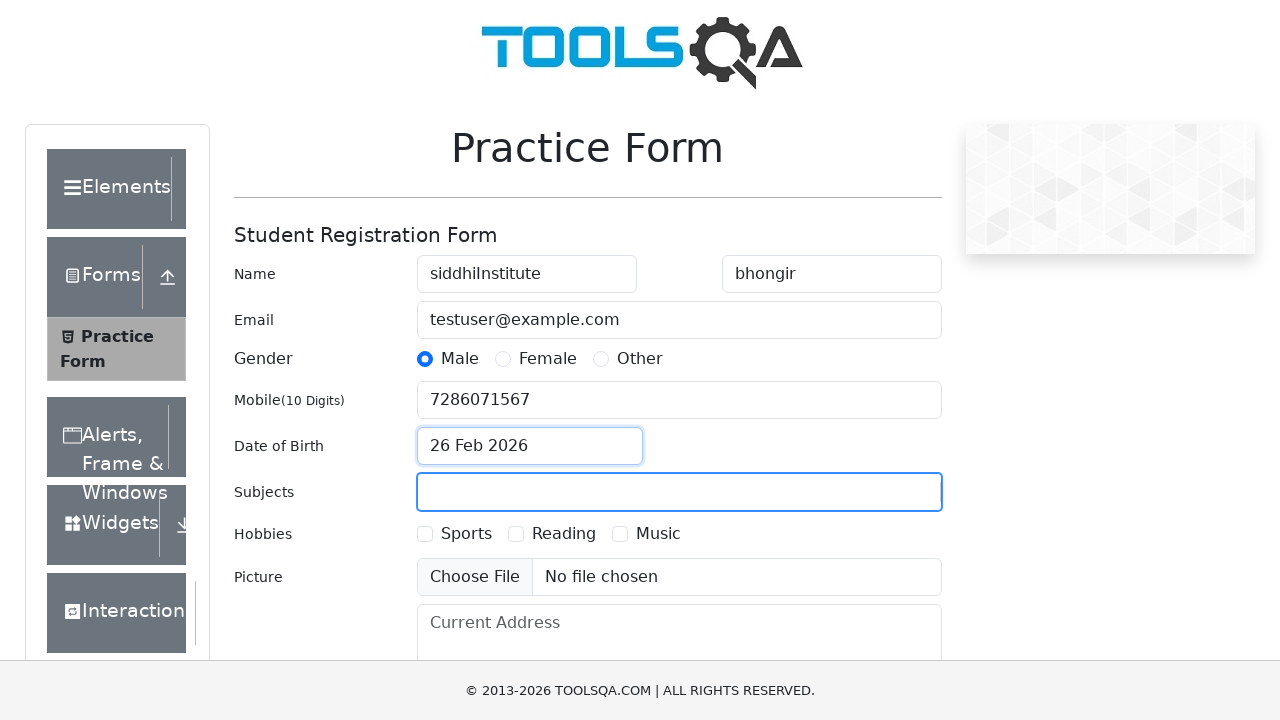

Clicked upload picture button to trigger file dialog at (679, 577) on #uploadPicture
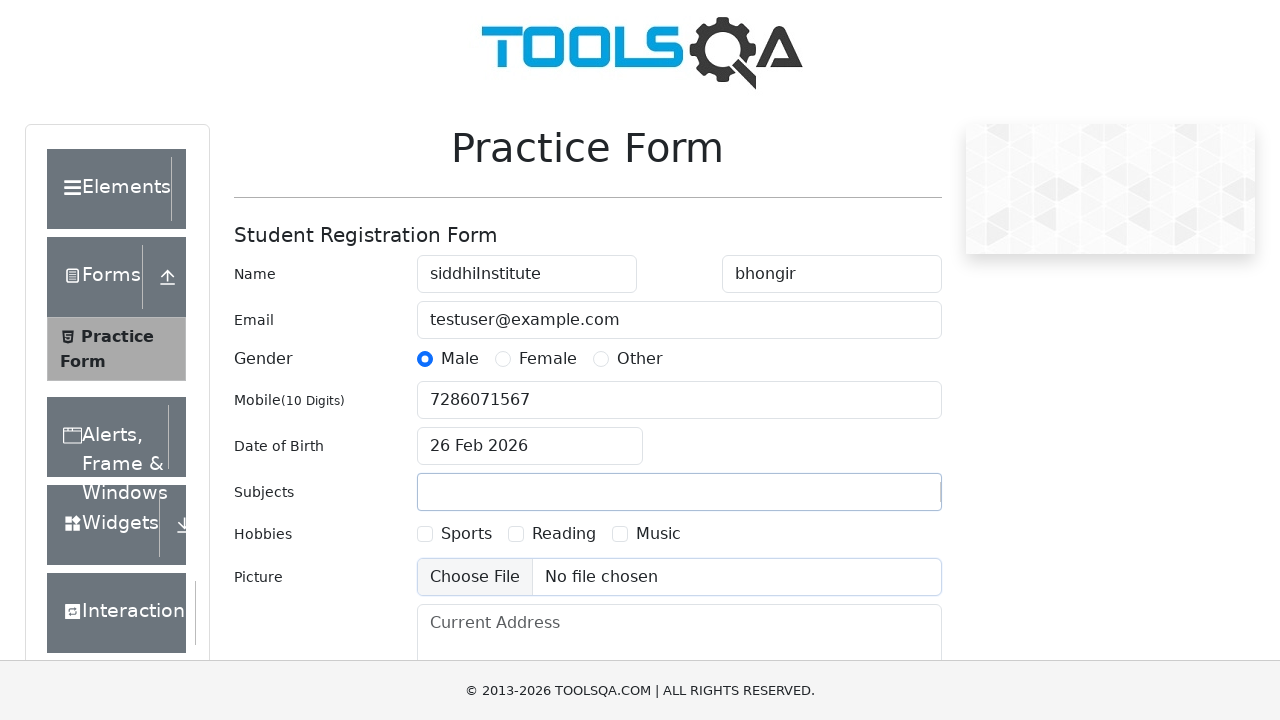

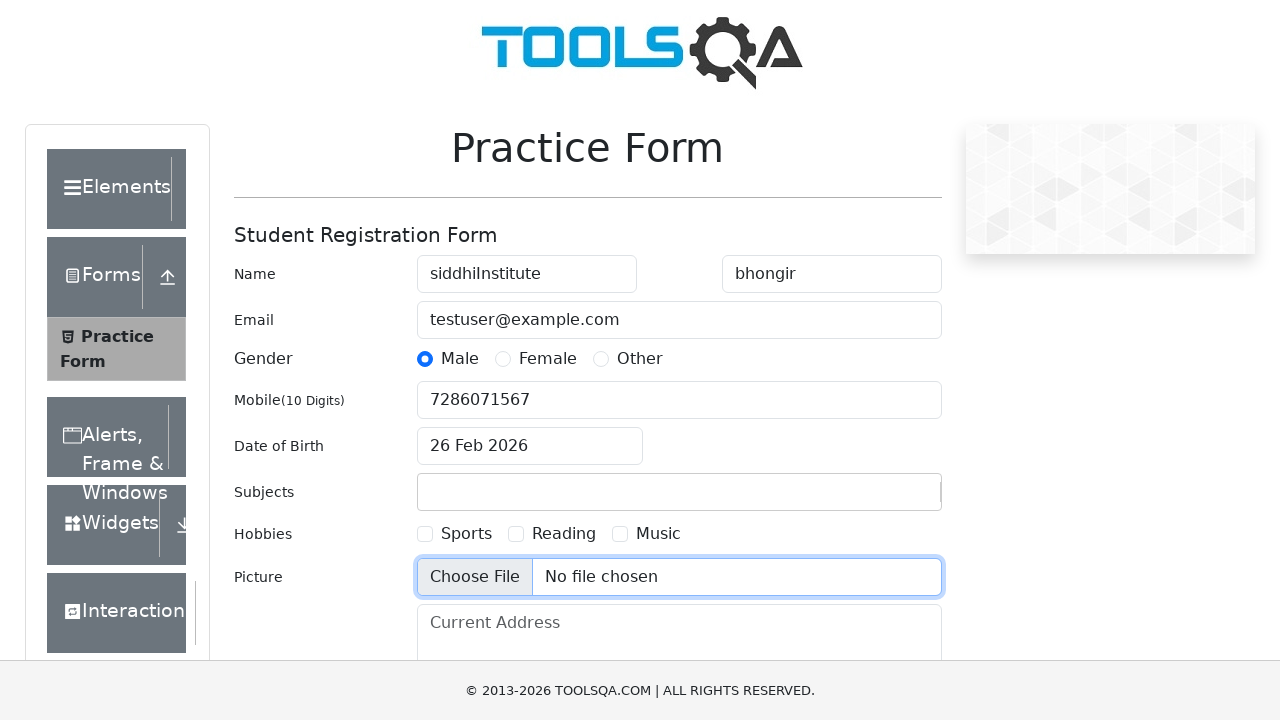